Tests that new todo items are appended to the bottom of the list and the count displays correctly

Starting URL: https://demo.playwright.dev/todomvc

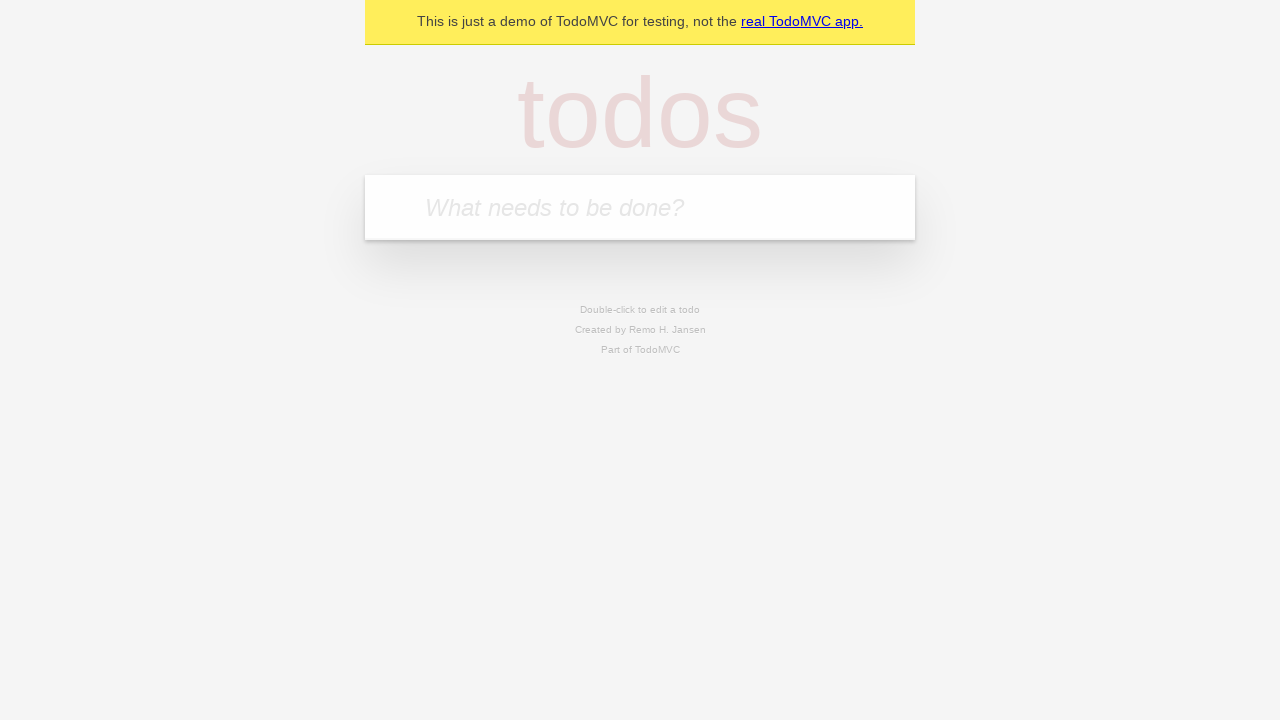

Filled todo input with 'buy some cheese' on internal:attr=[placeholder="What needs to be done?"i]
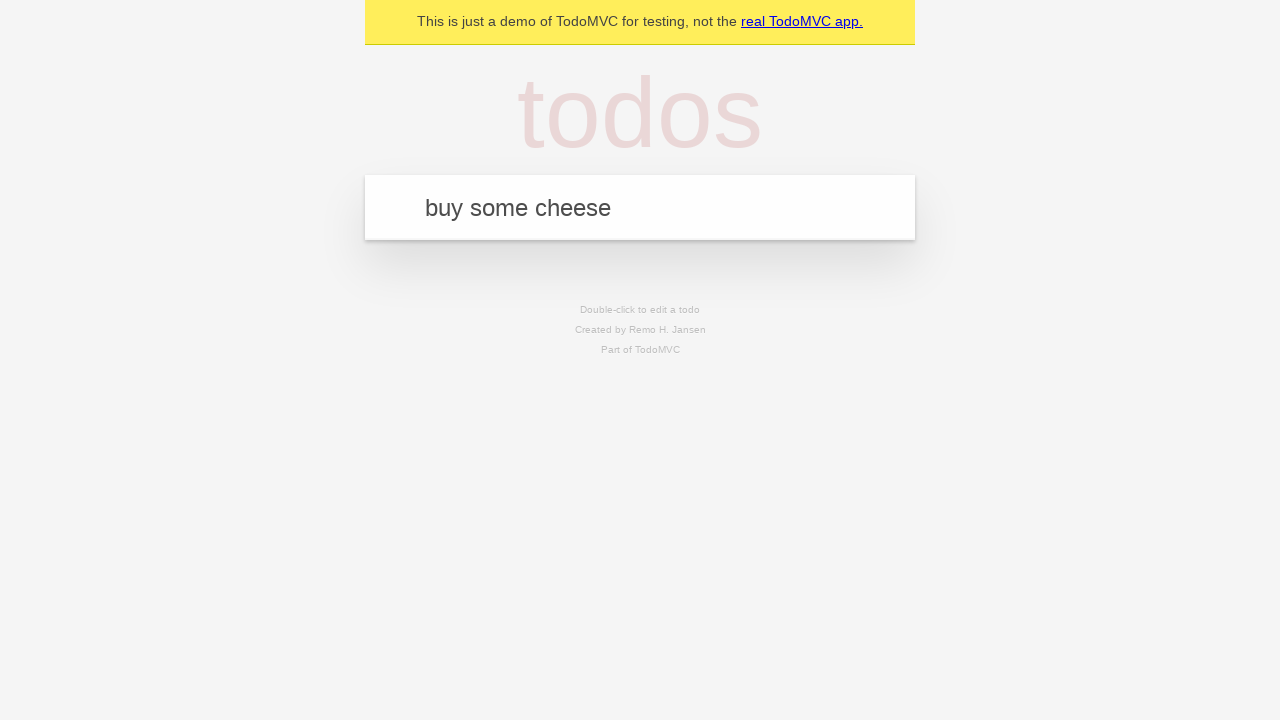

Pressed Enter to create first todo item on internal:attr=[placeholder="What needs to be done?"i]
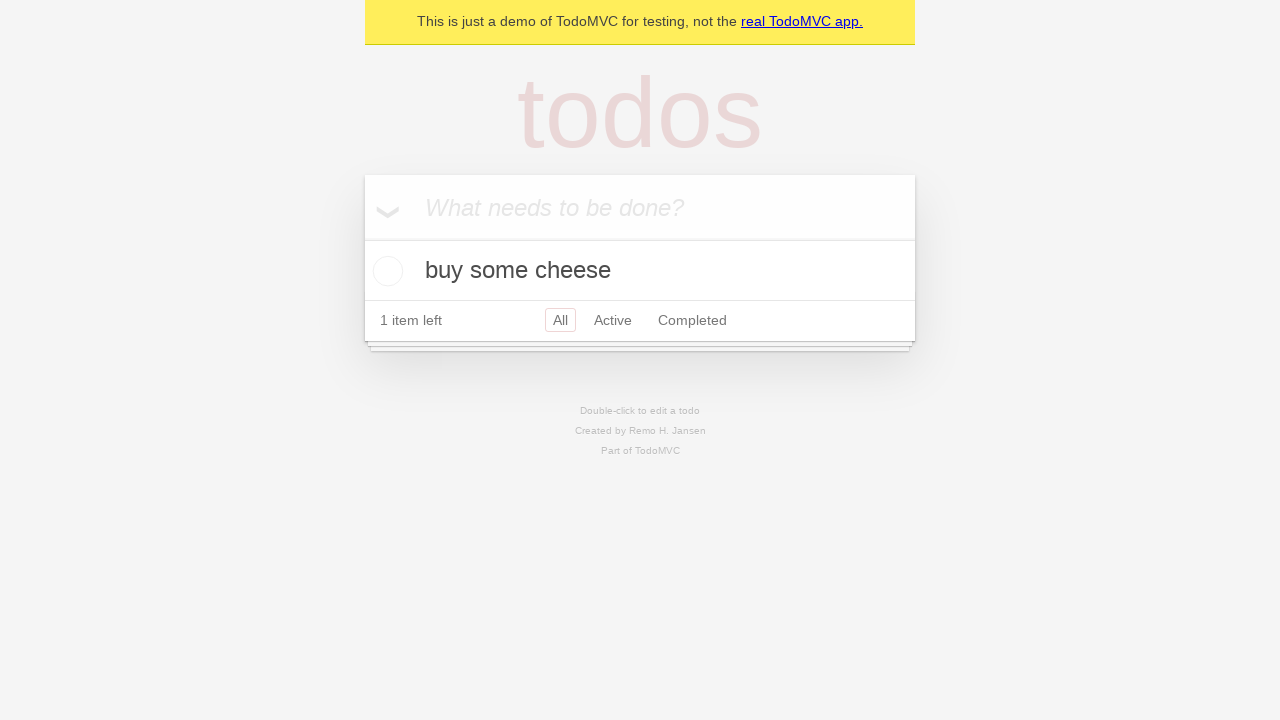

Filled todo input with 'feed the cat' on internal:attr=[placeholder="What needs to be done?"i]
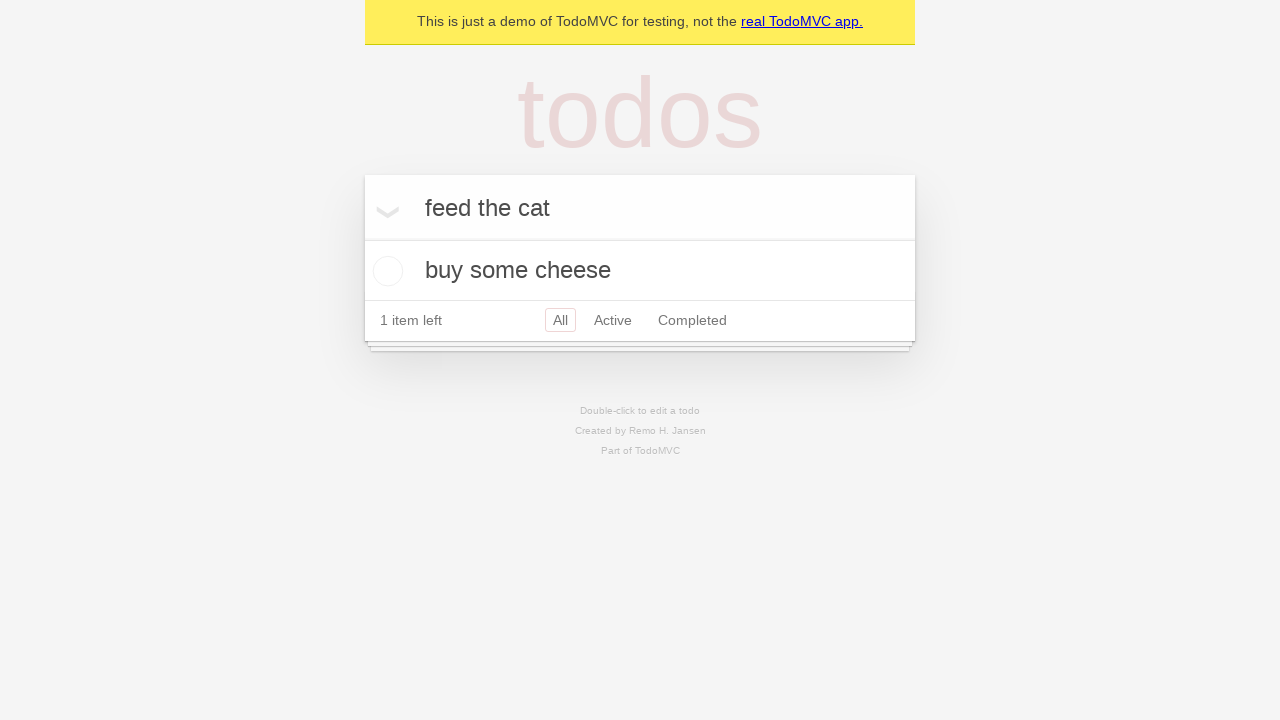

Pressed Enter to create second todo item on internal:attr=[placeholder="What needs to be done?"i]
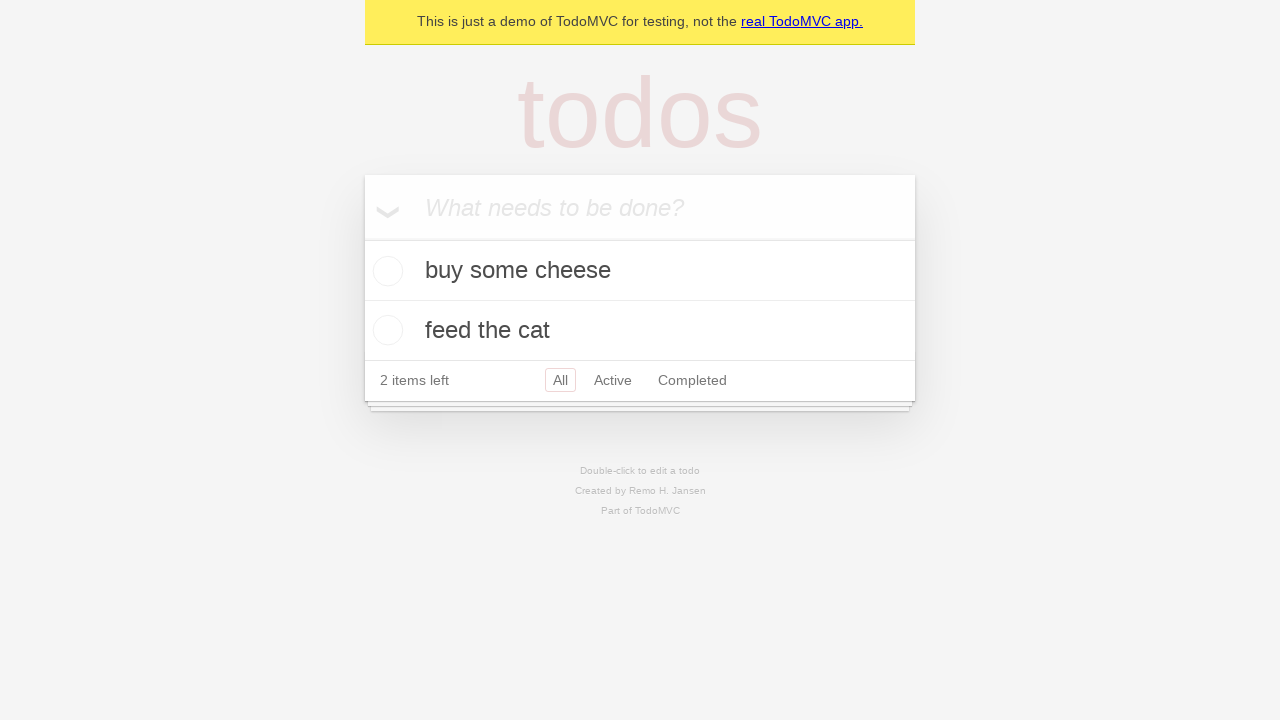

Filled todo input with 'book a doctors appointment' on internal:attr=[placeholder="What needs to be done?"i]
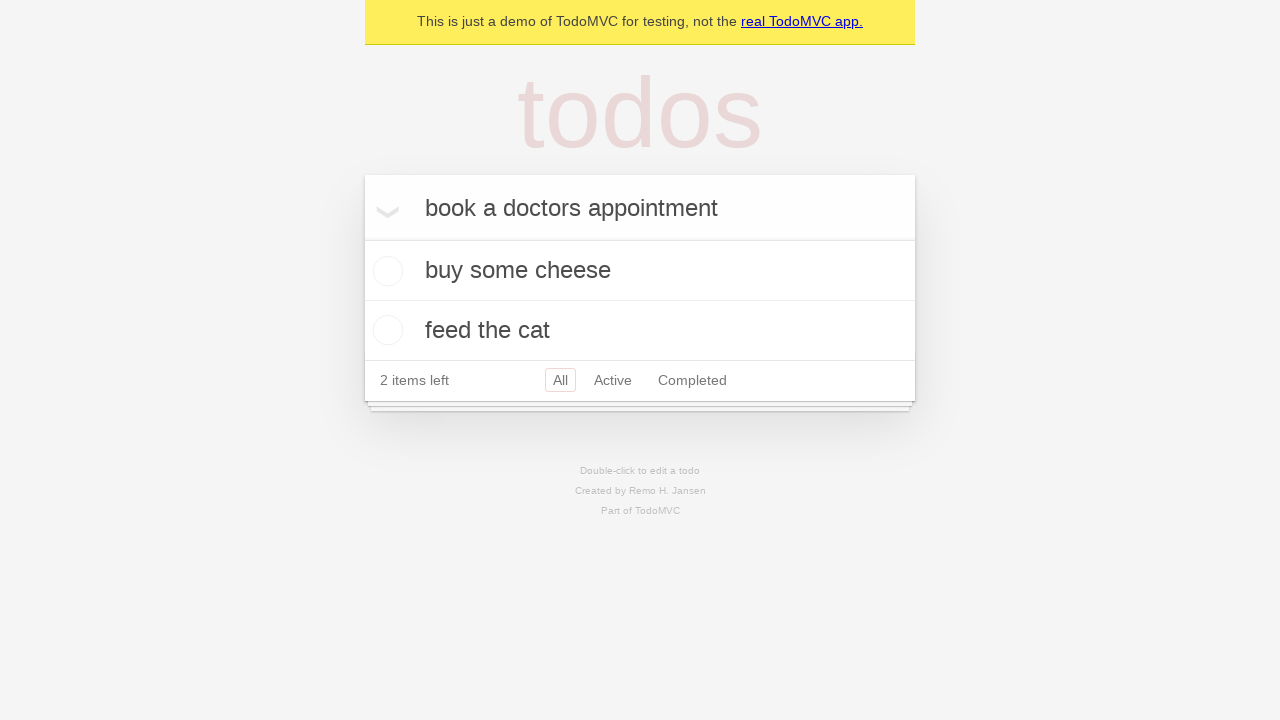

Pressed Enter to create third todo item on internal:attr=[placeholder="What needs to be done?"i]
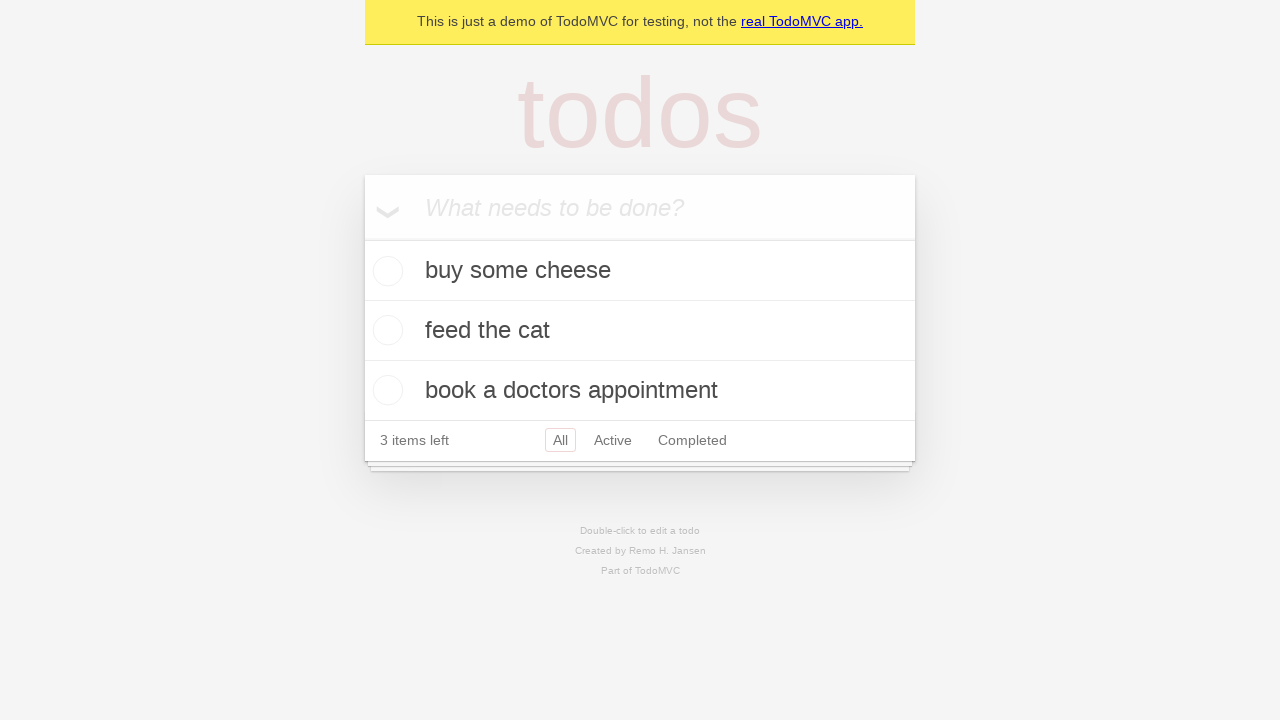

Todo count element became visible with all items appended to bottom of list
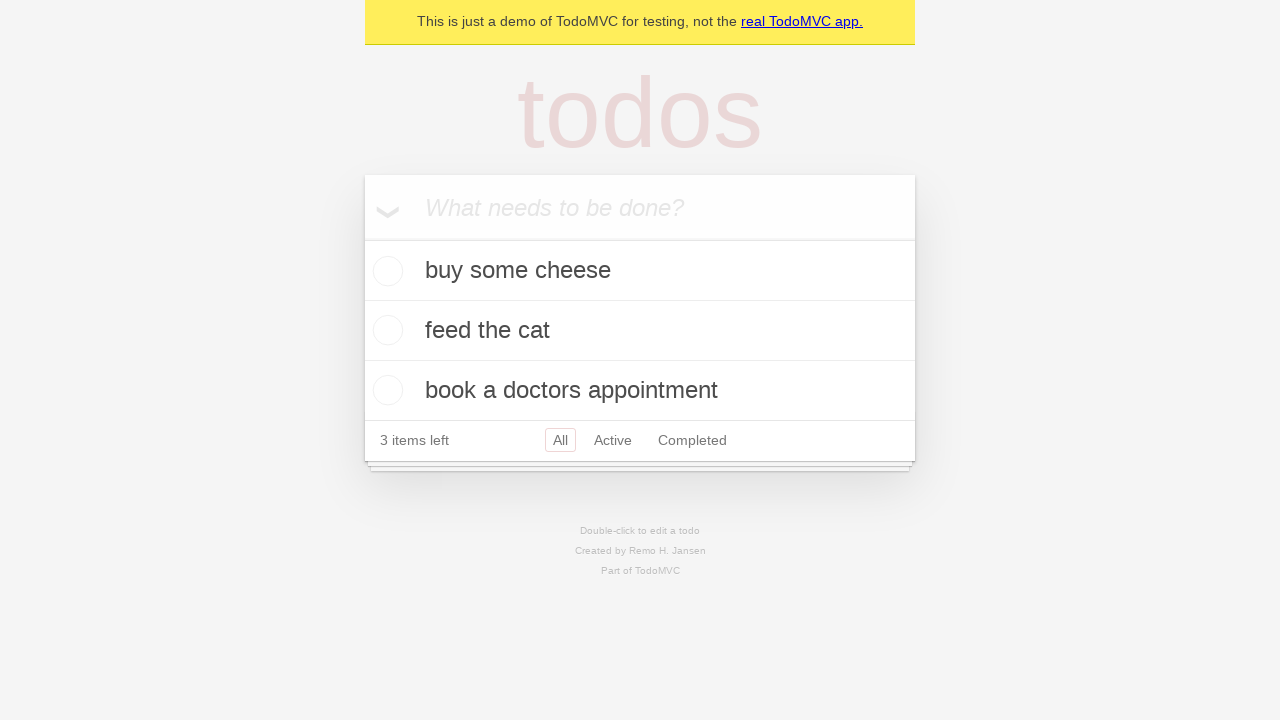

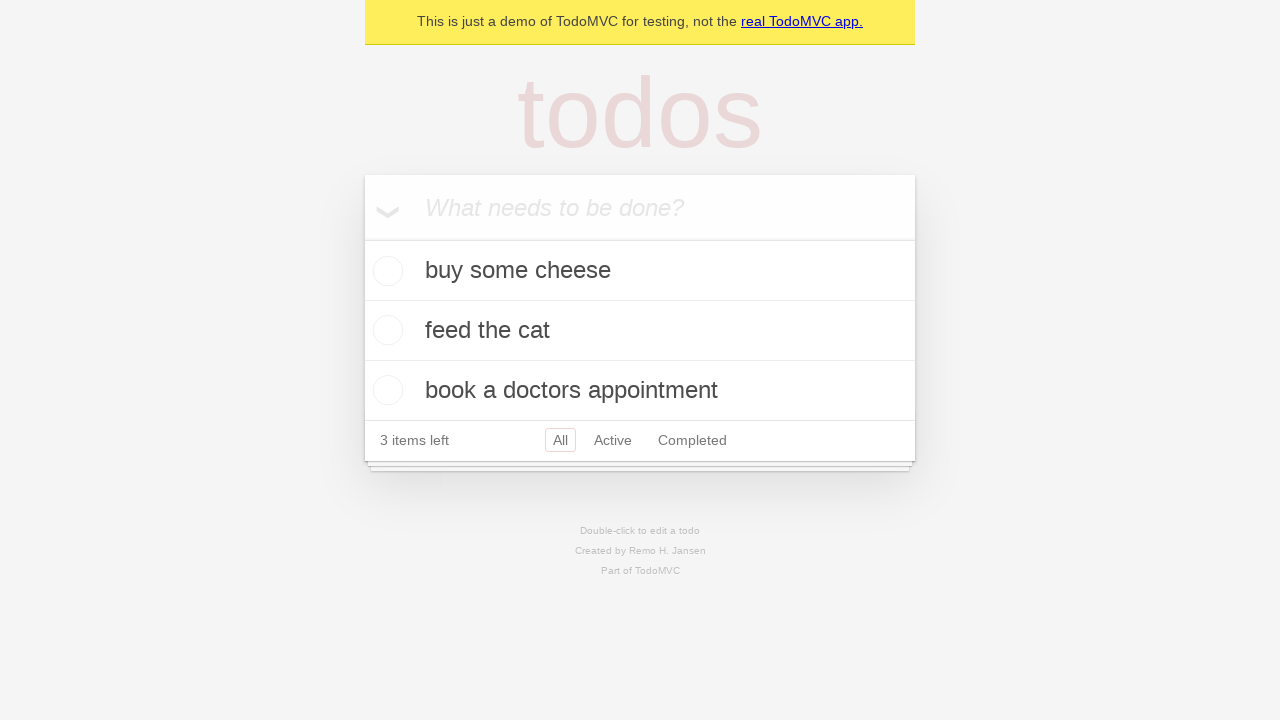